Tests window handling by clicking a link that opens a new window and switching between windows

Starting URL: https://the-internet.herokuapp.com/windows

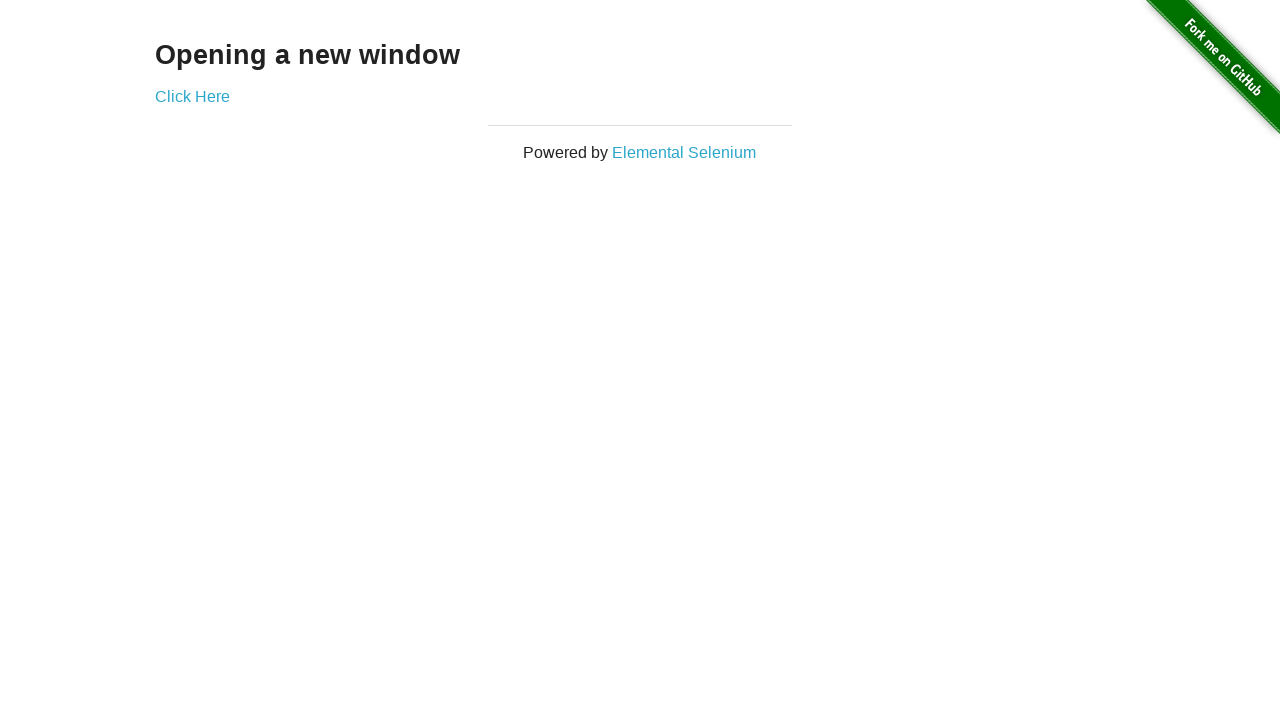

Clicked link to open new window at (192, 96) on xpath=//a[@href='/windows/new']
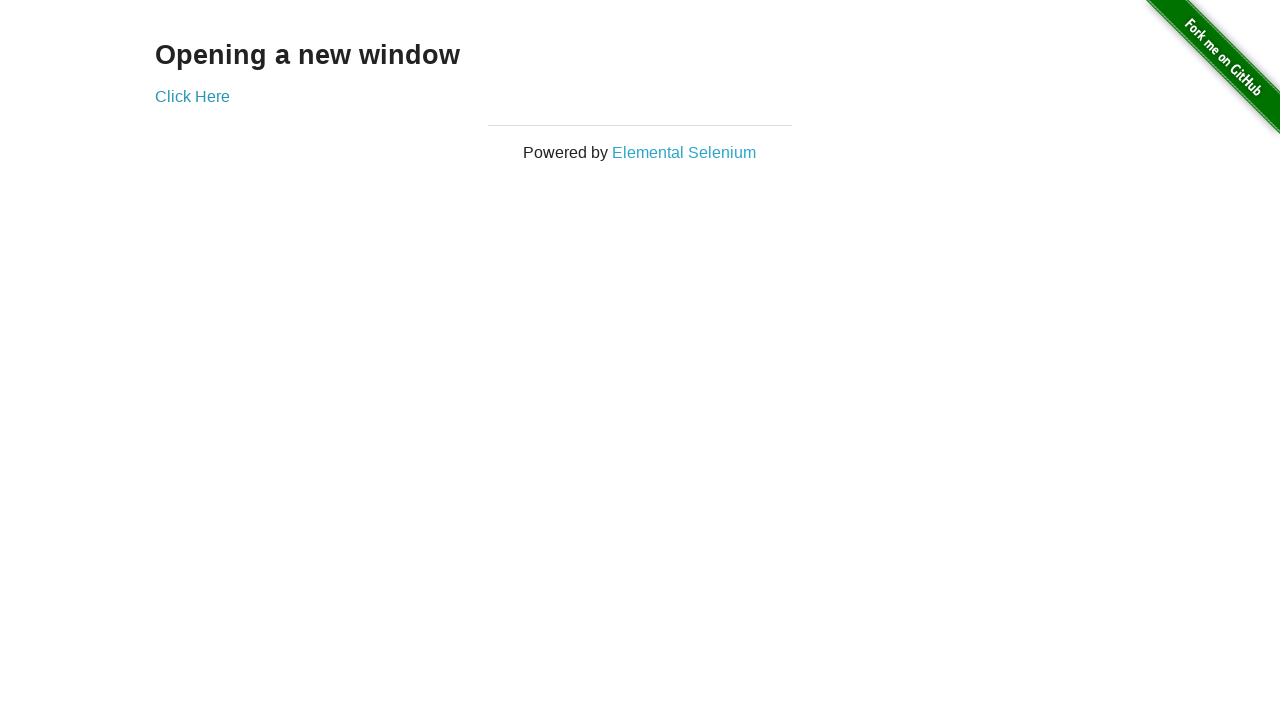

New window opened and captured
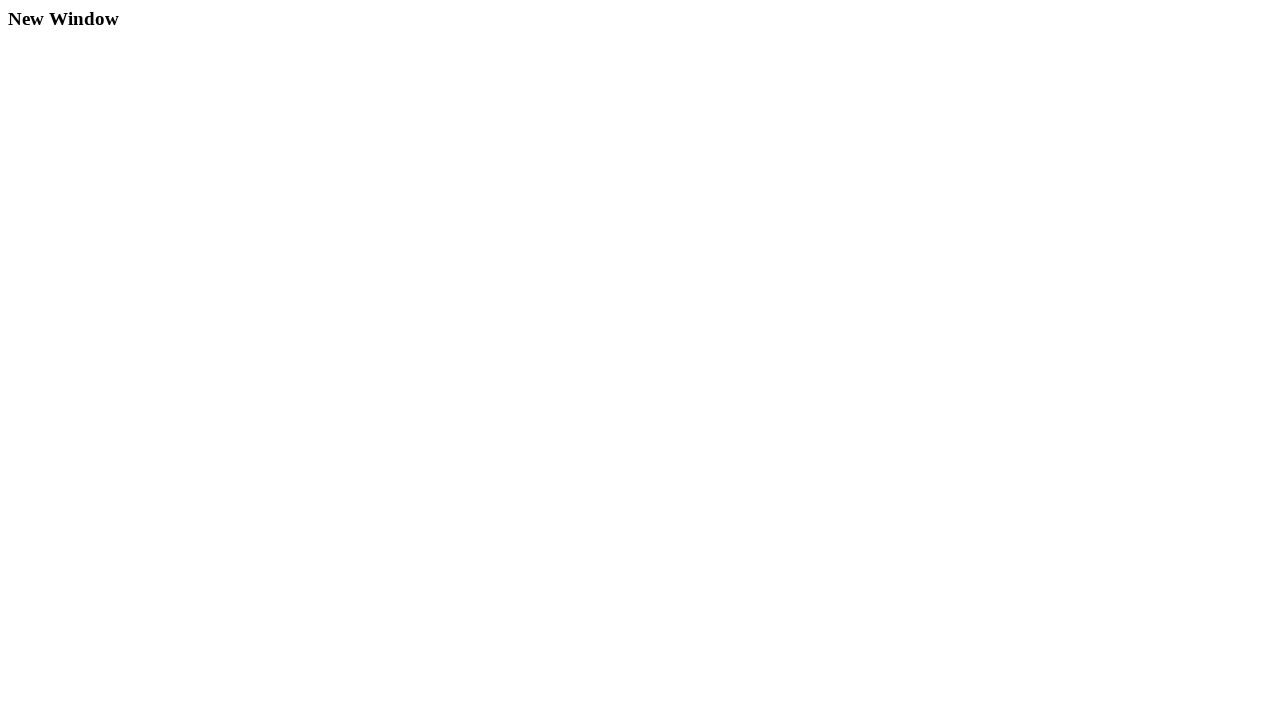

Waited for new window to load
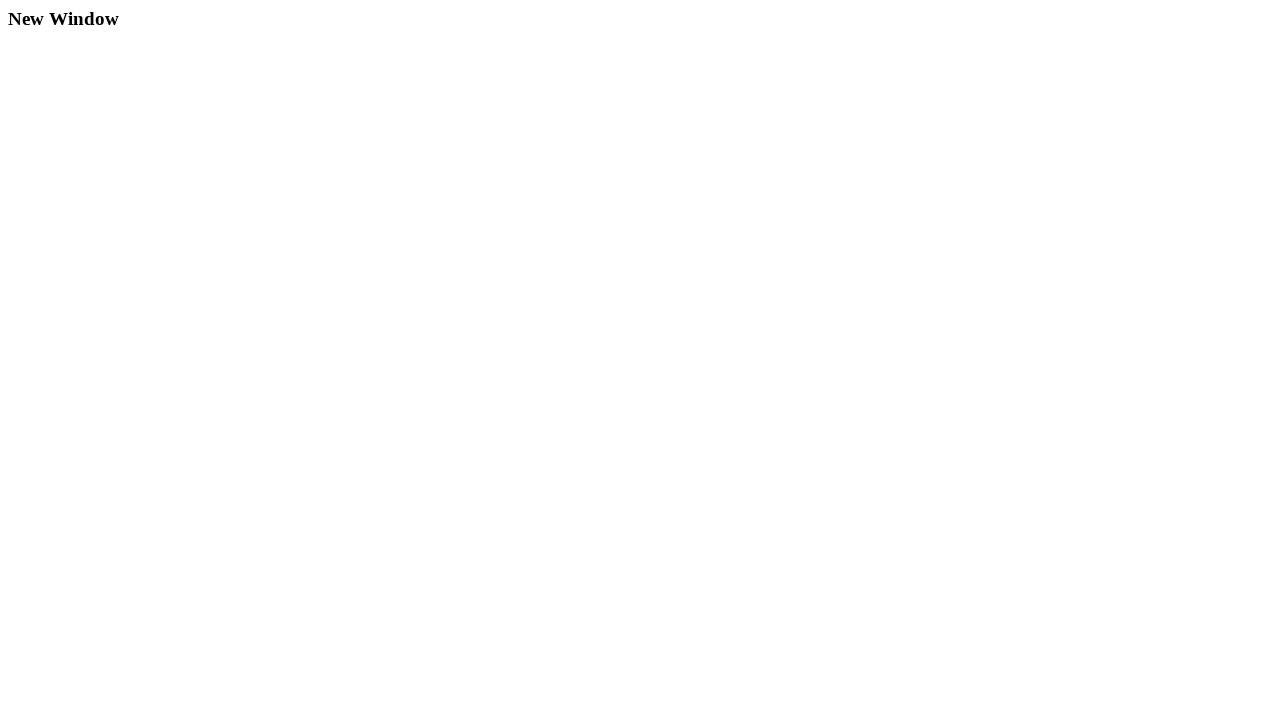

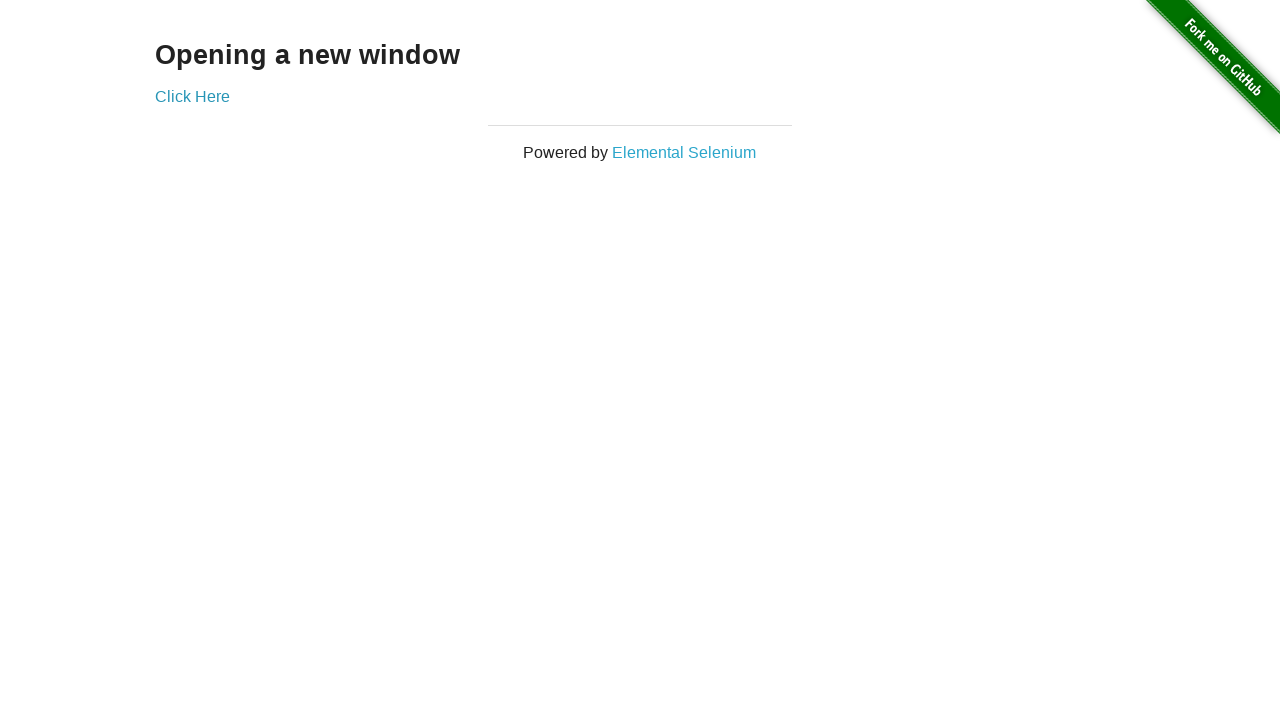